Tests autocomplete functionality by typing "united" in the country field and selecting "United Kingdom (UK)" from the dropdown suggestions

Starting URL: https://www.rahulshettyacademy.com/AutomationPractice/

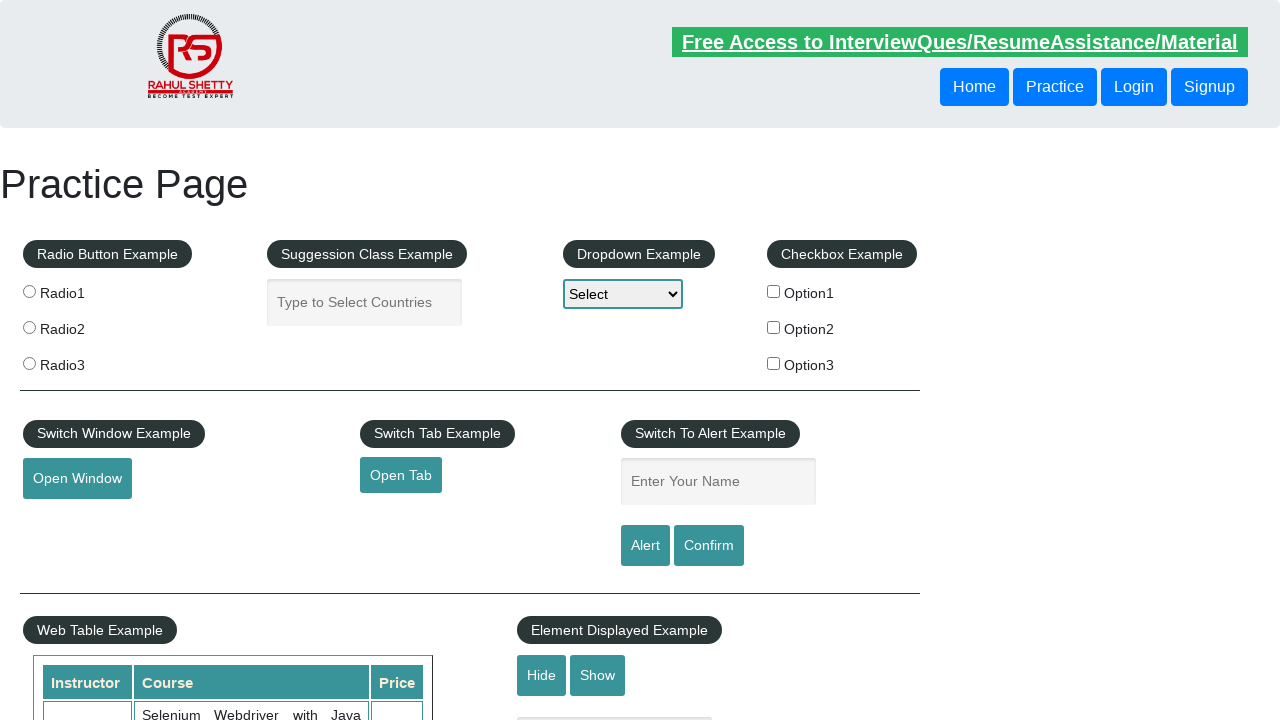

Typed 'united' in the autocomplete field on #autocomplete
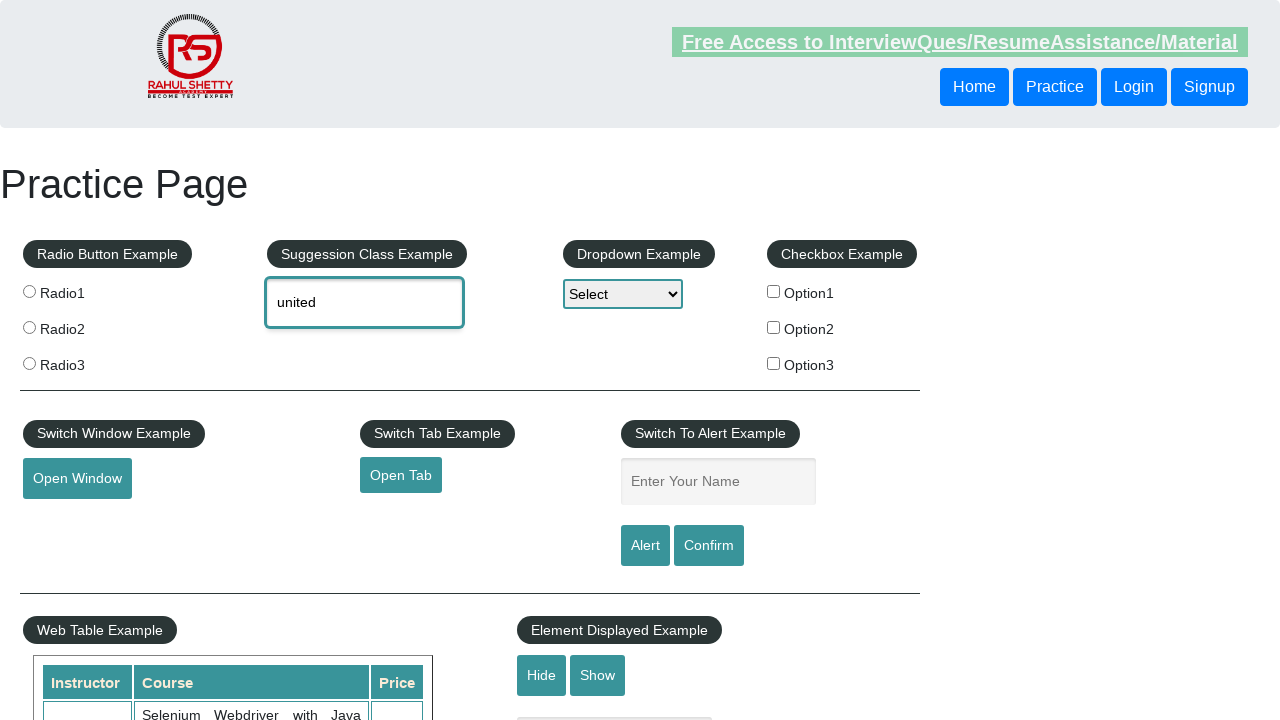

Autocomplete dropdown suggestions appeared
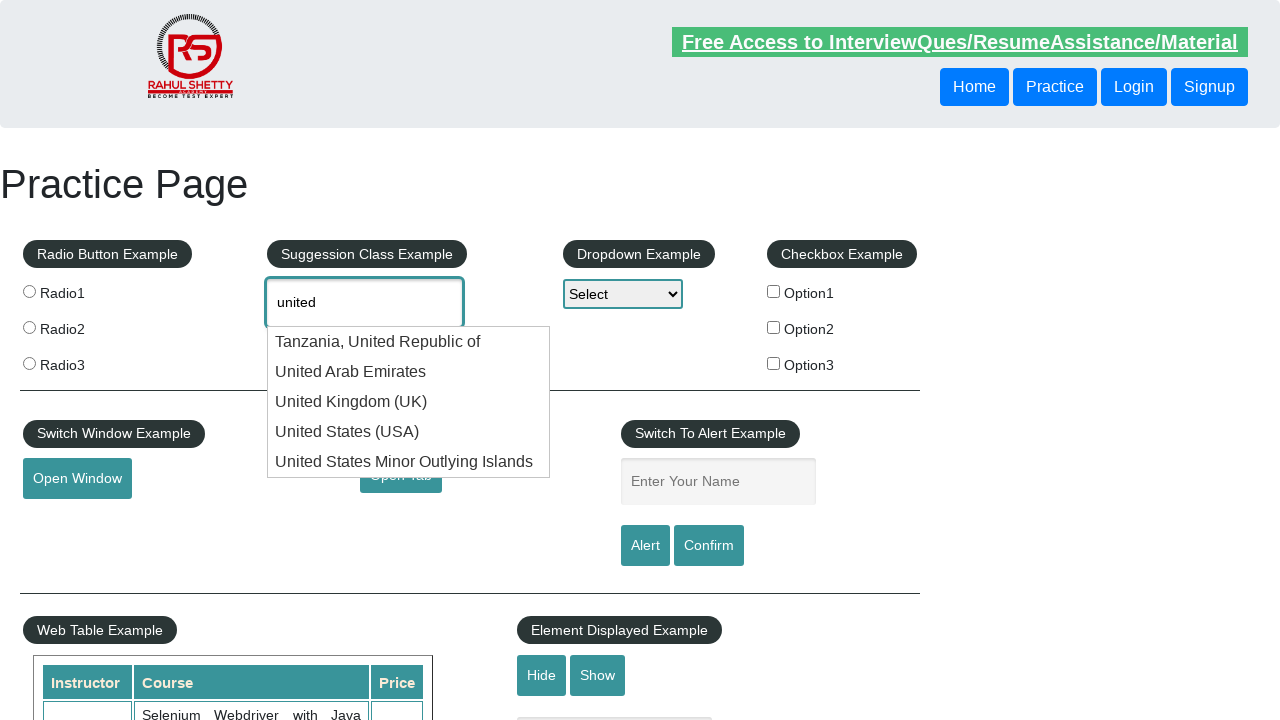

Retrieved all country options from dropdown
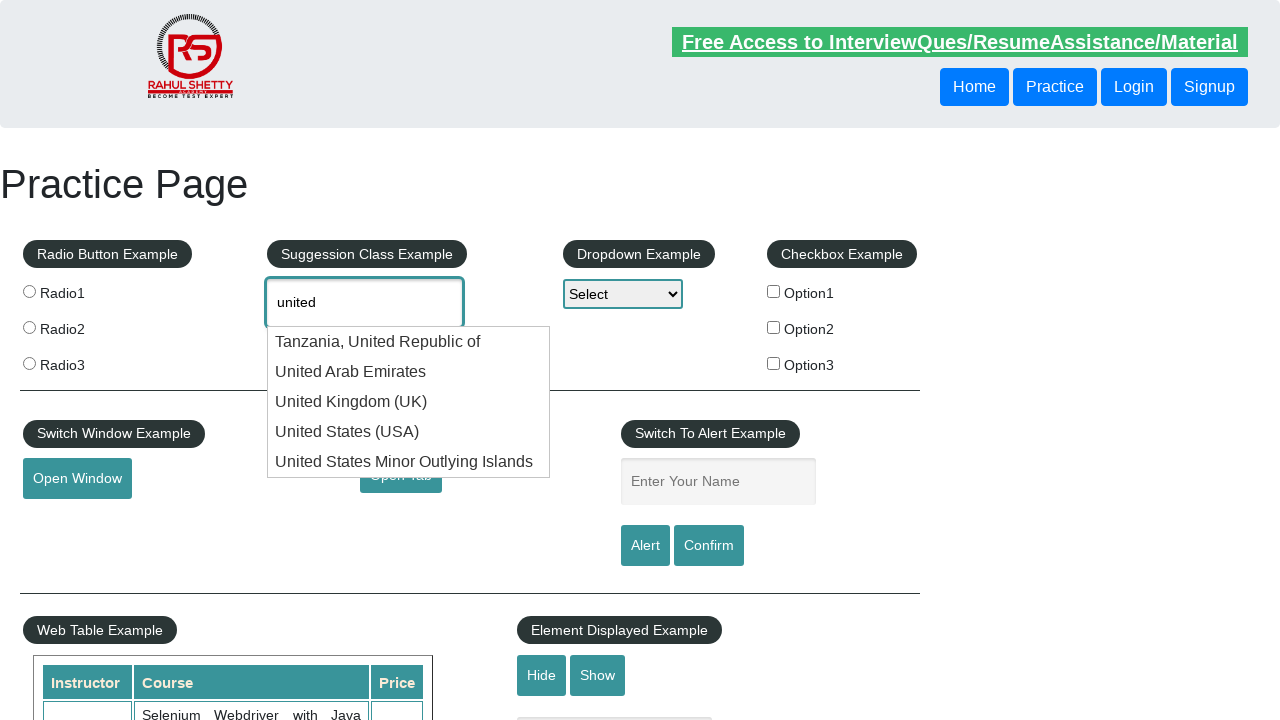

Selected 'United Kingdom (UK)' from the dropdown at (409, 402) on ul#ui-id-1 li >> nth=2
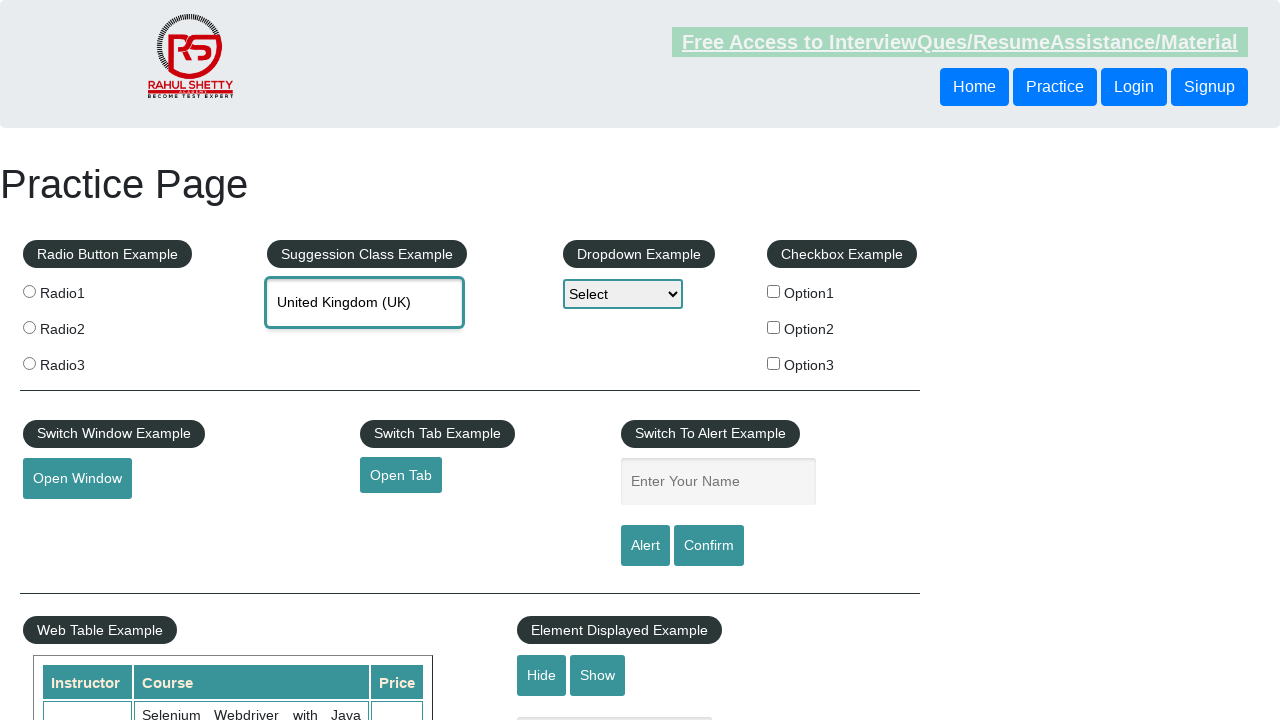

Retrieved selected value from autocomplete field: 'United Kingdom (UK)'
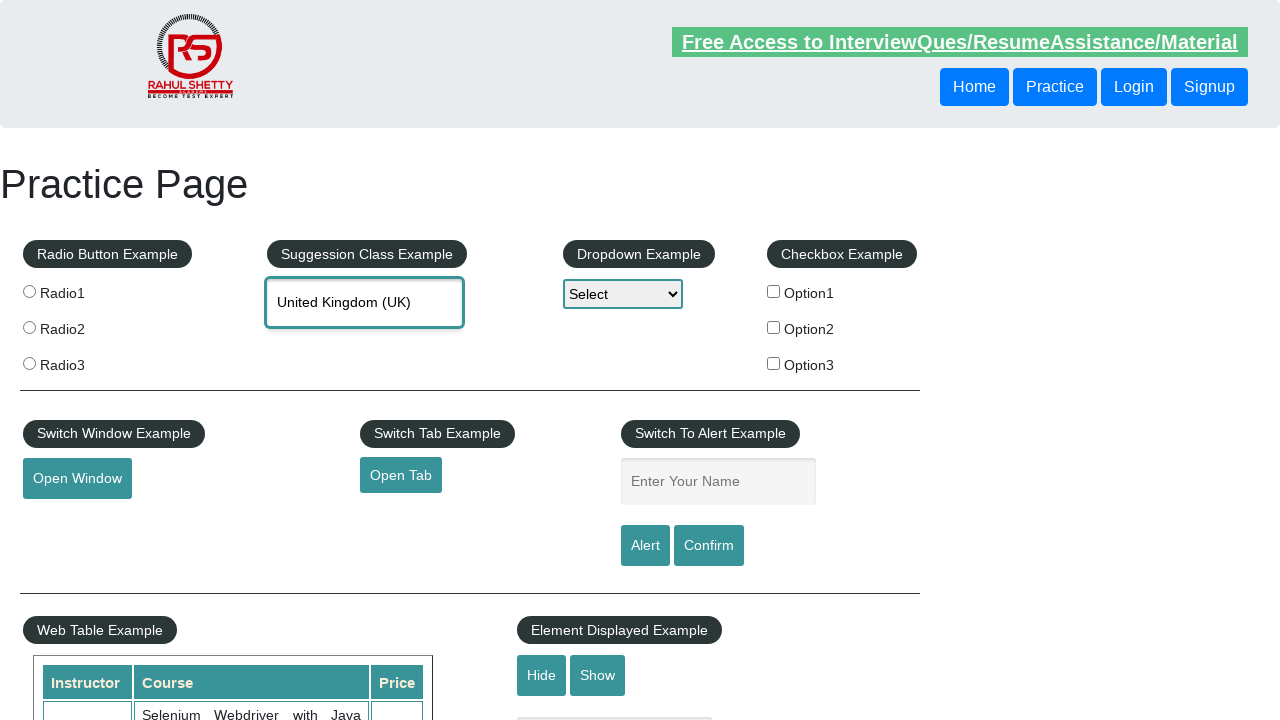

Verified that 'United Kingdom (UK)' is the selected value
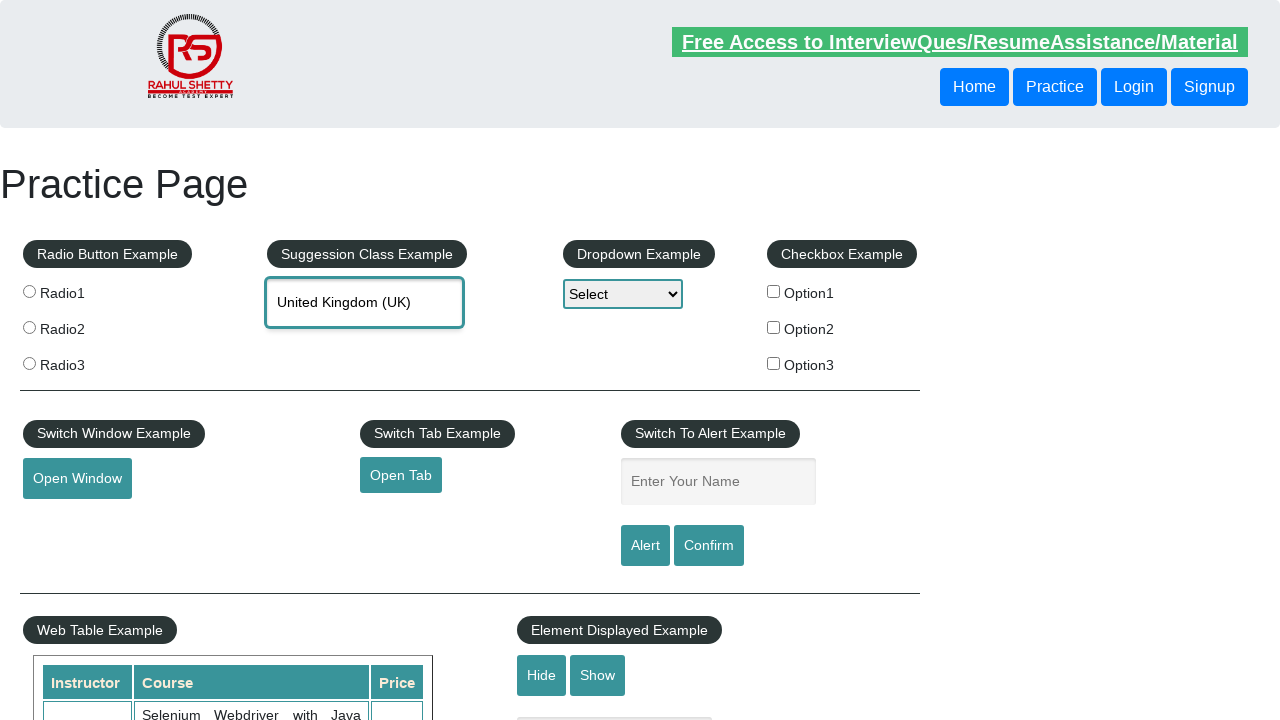

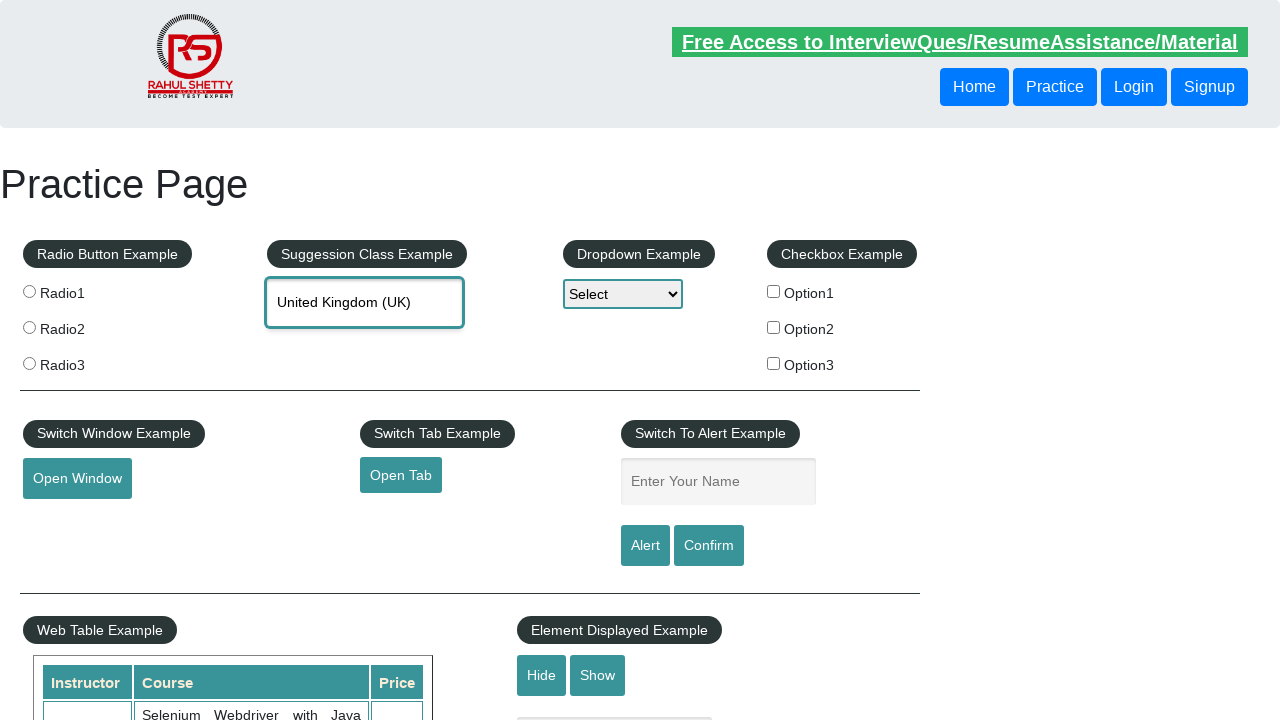